Tests Woolworths catalog navigation by entering postcode 3977, selecting a store, and opening the Weekly Catalogue VIC

Starting URL: https://www.woolworths.com.au/

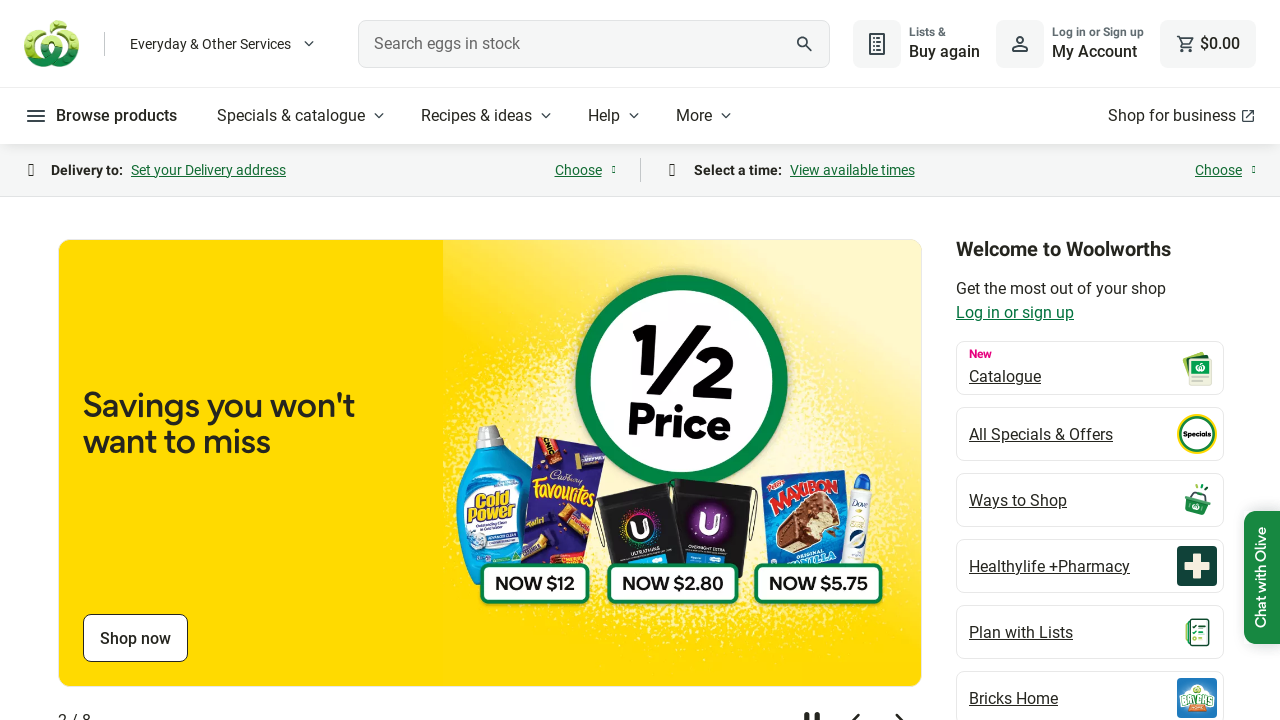

Clicked on Specials & catalogue menu button at (303, 116) on internal:role=button[name="Specials & catalogue"i]
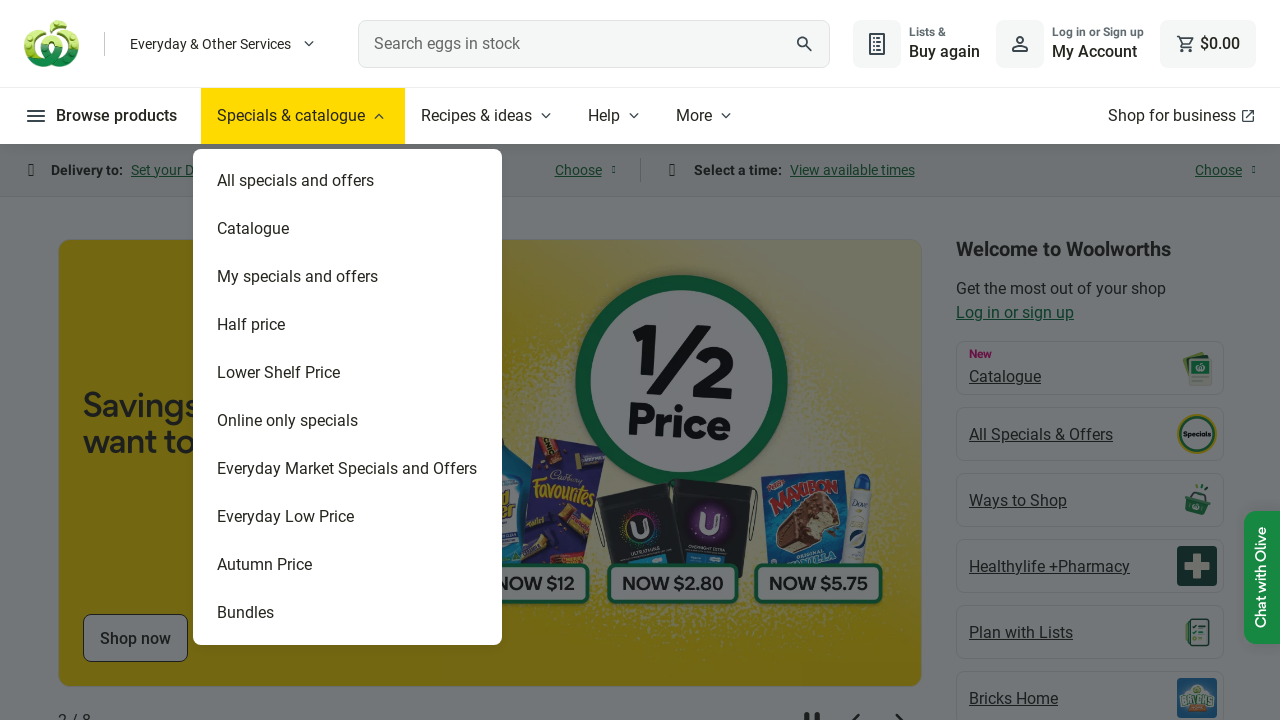

Clicked on Catalogue option at (348, 229) on internal:text="Catalogue"s >> nth=1
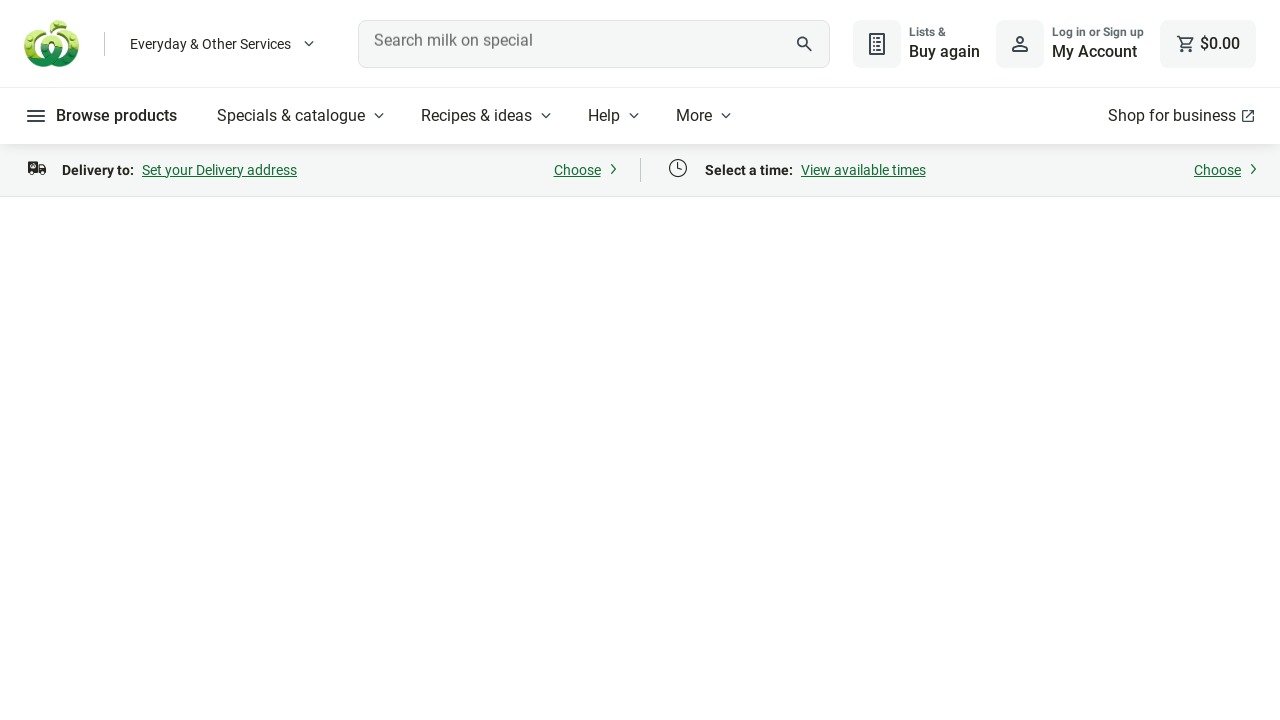

Entered postcode 3977 on internal:attr=[placeholder="Enter postcode or suburb"i]
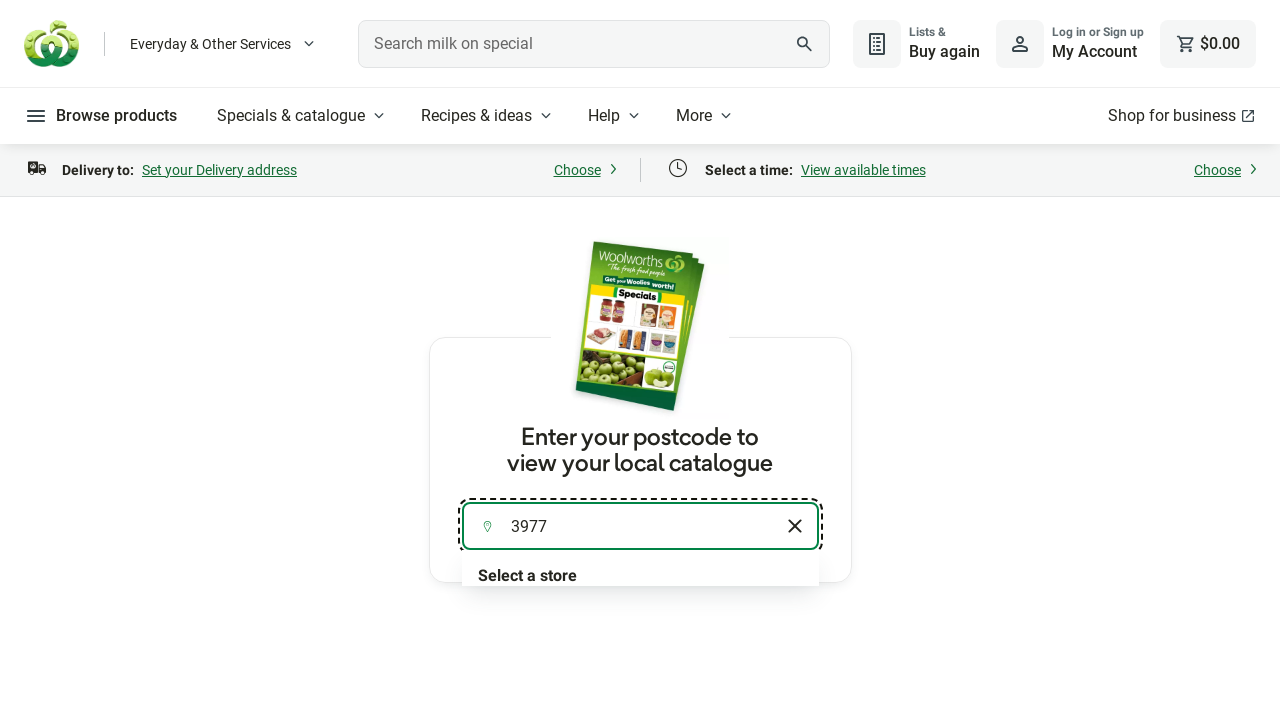

Clicked on store listbox to select a store at (640, 171) on internal:role=listbox[name="Find a store"i] >> nth=0
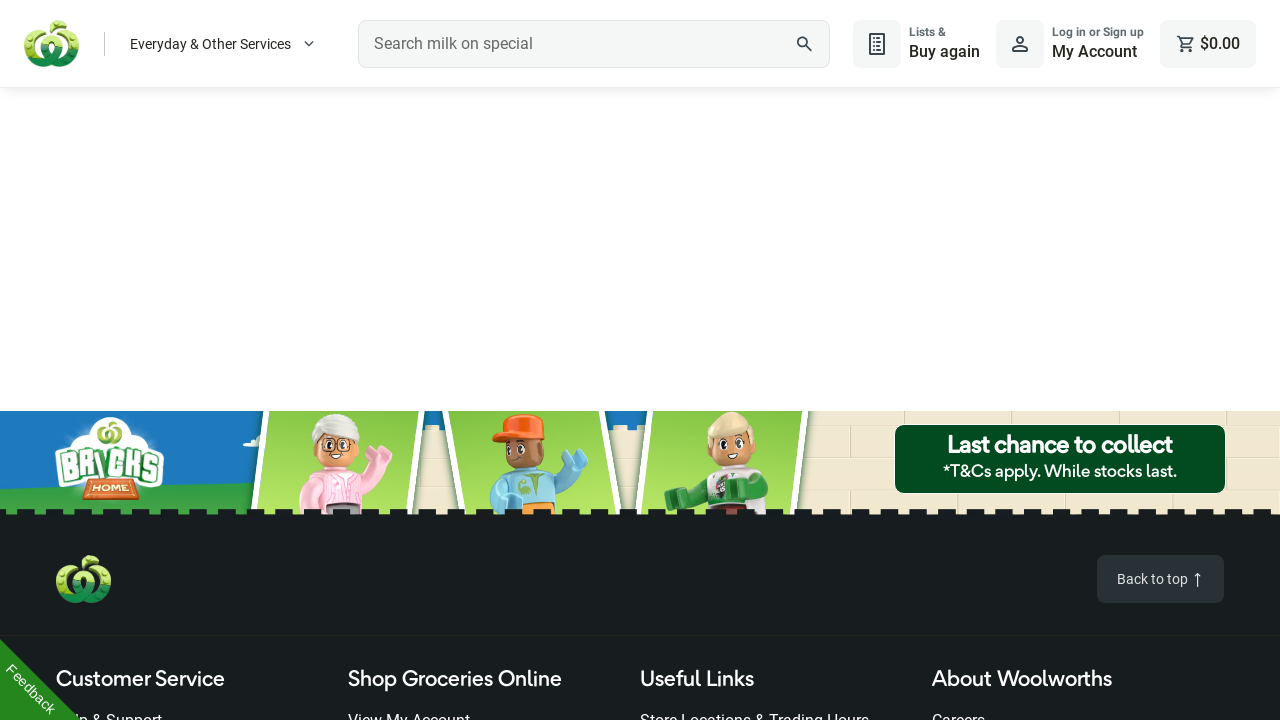

Weekly Catalogue VIC link is visible
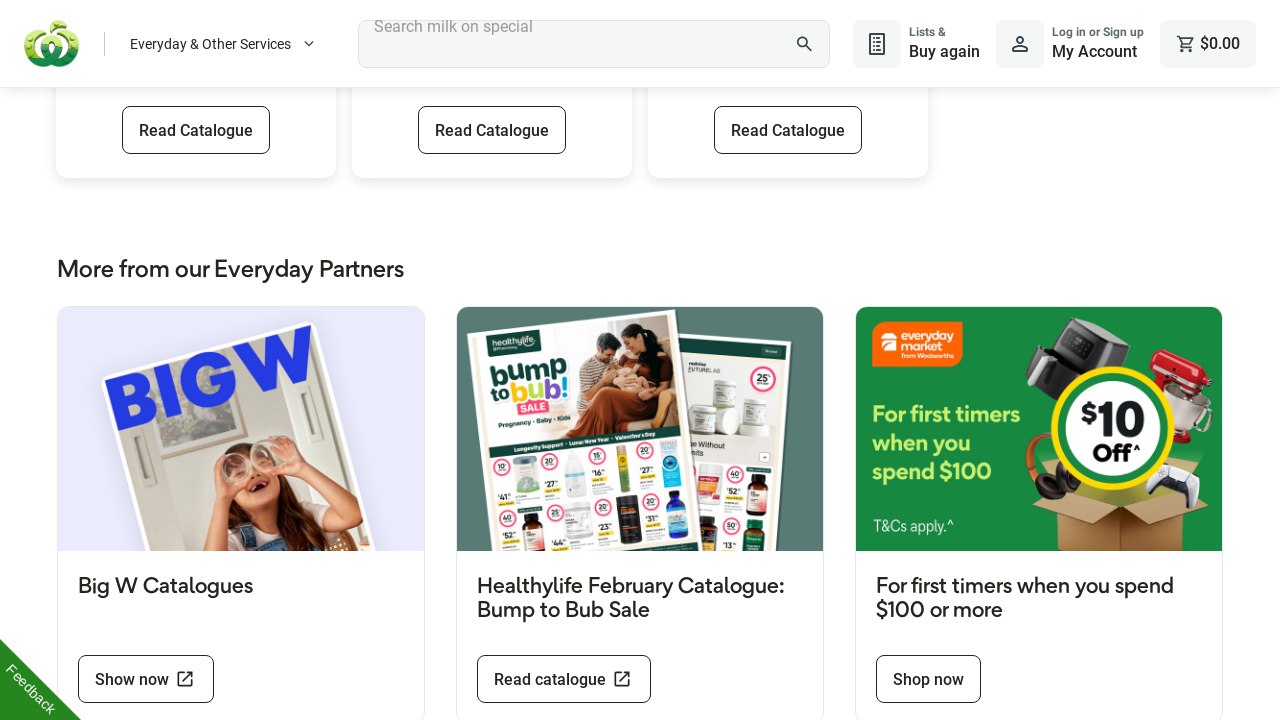

Clicked on Weekly Catalogue VIC link at (196, 130) on internal:role=link[name="Weekly Catalogue VIC"i] >> nth=0
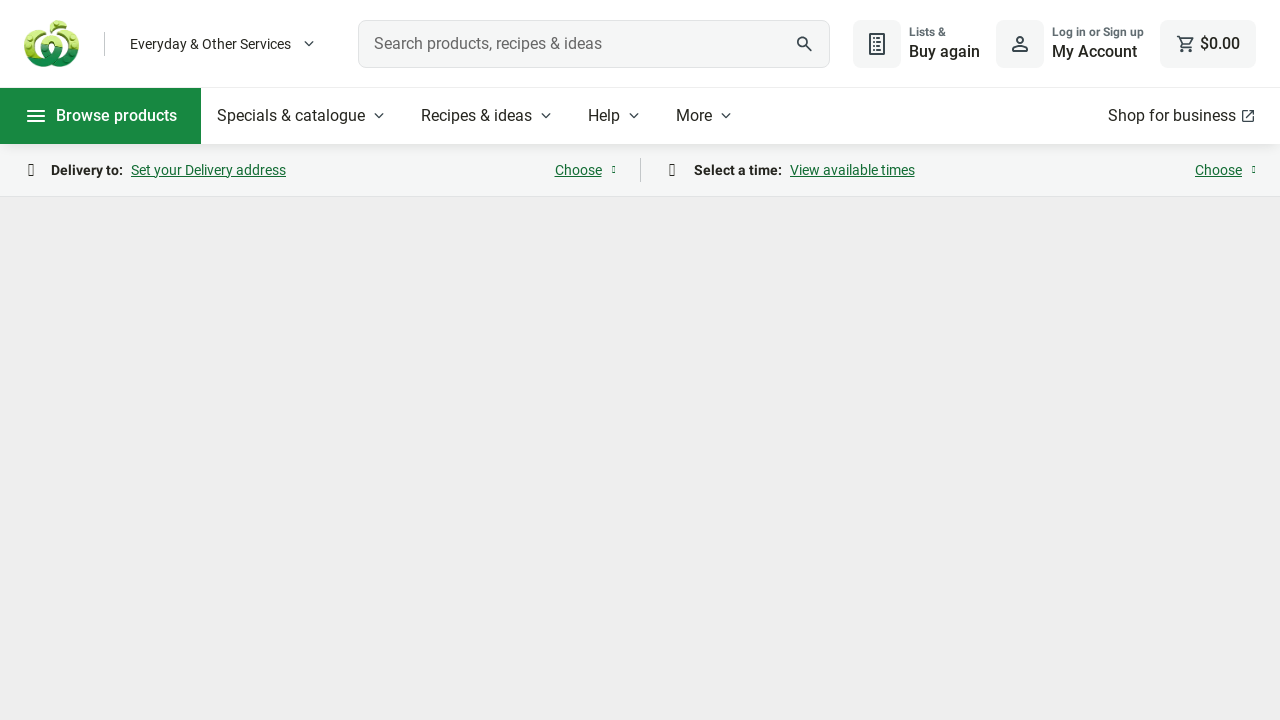

Page load state completed
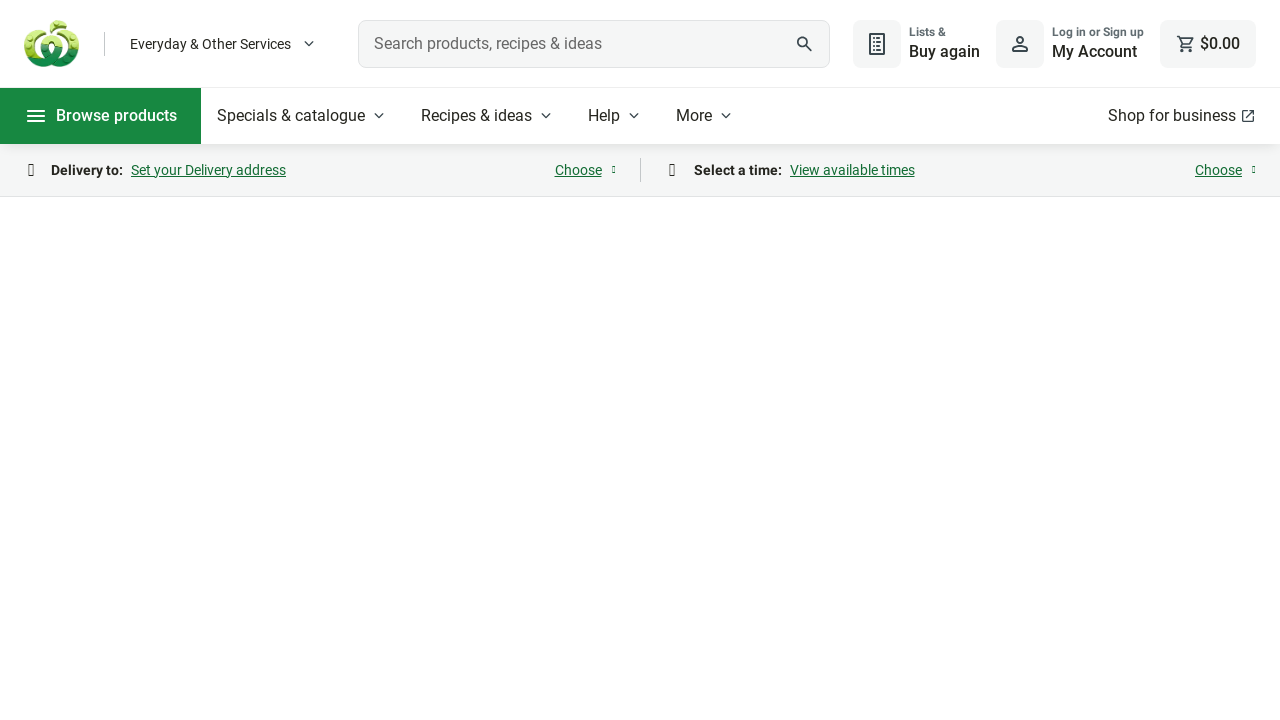

Catalogue slides loaded and first slide link is visible
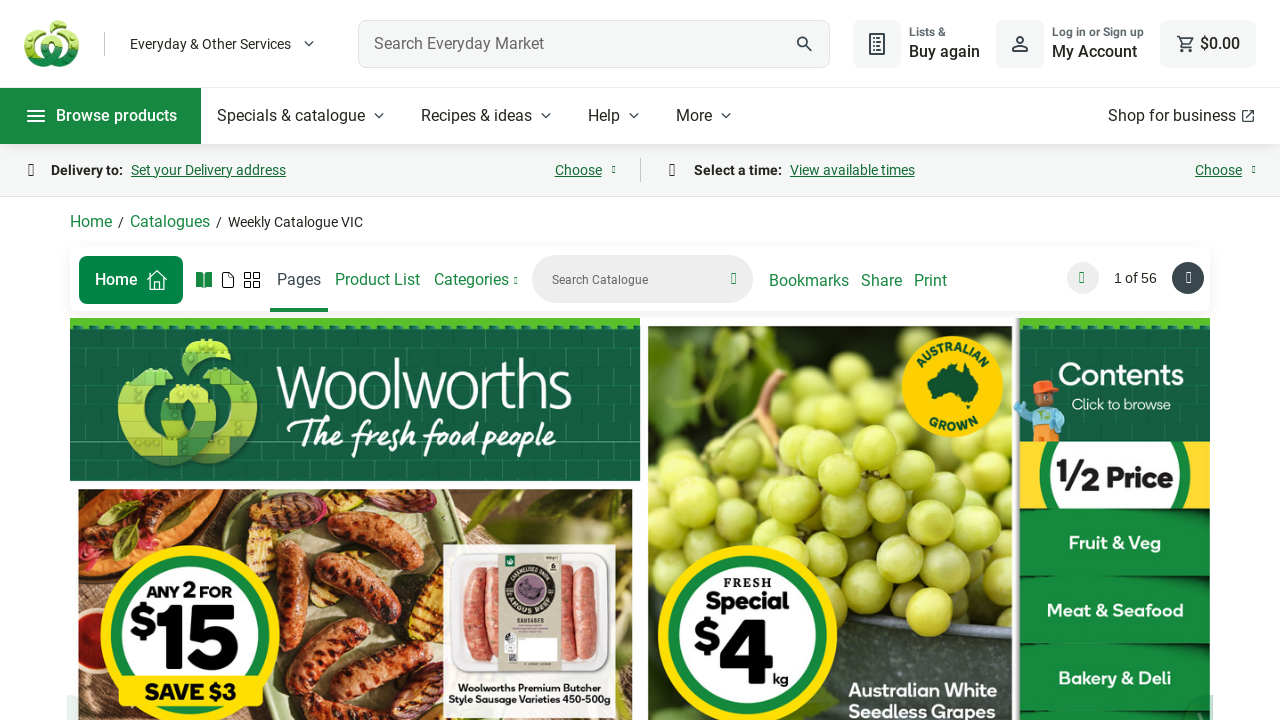

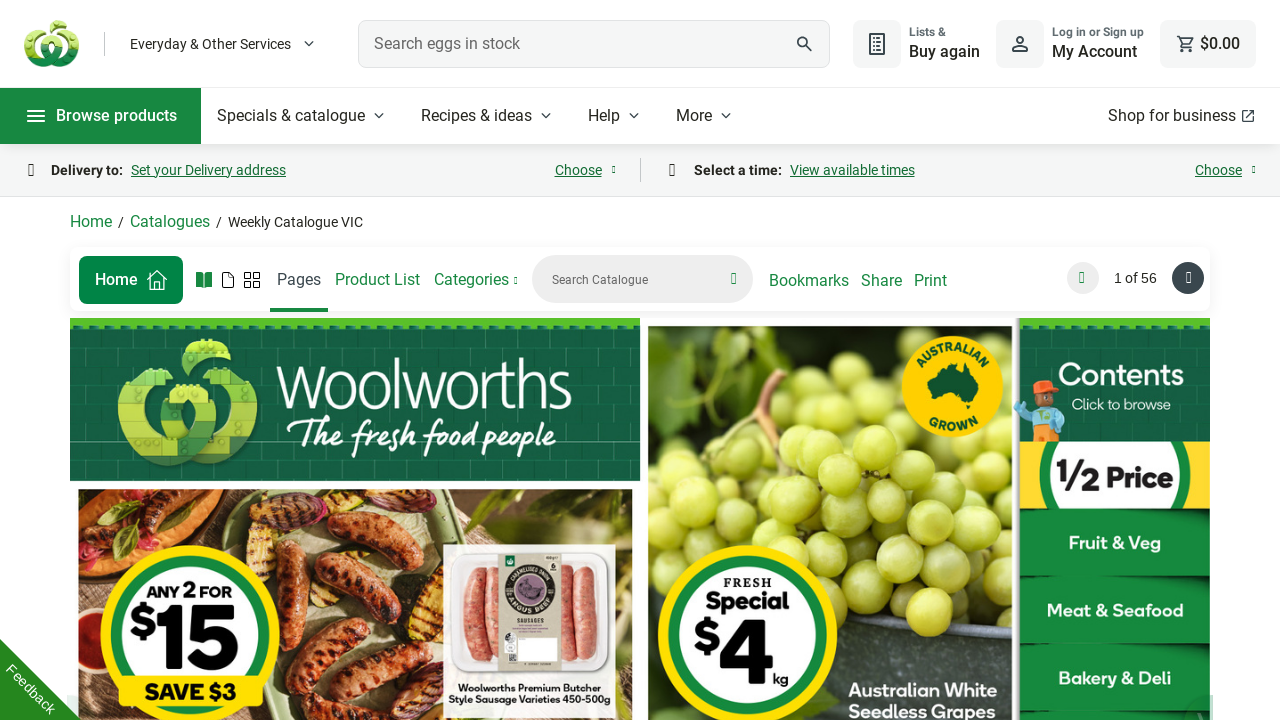